Tests autocomplete suggestion functionality by typing partial text and selecting a suggestion from the dropdown

Starting URL: https://rahulshettyacademy.com/AutomationPractice/

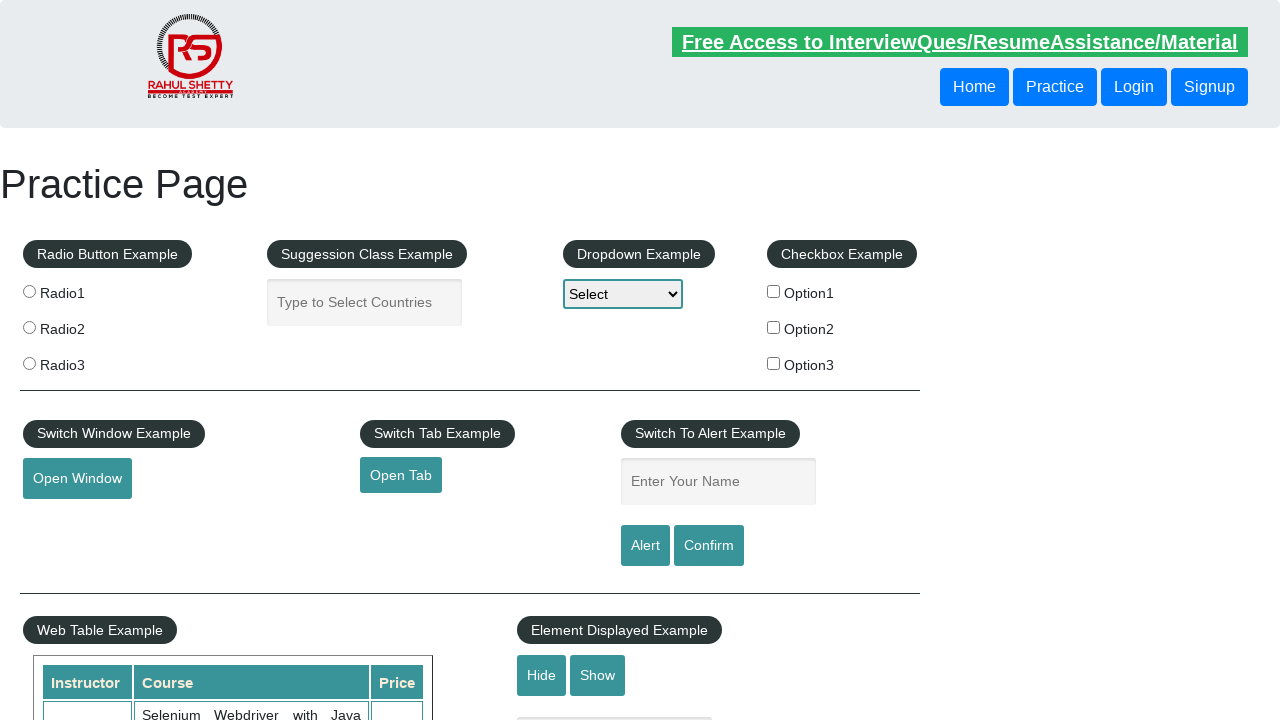

Typed 'Au' in autocomplete field to trigger suggestions on input#autocomplete
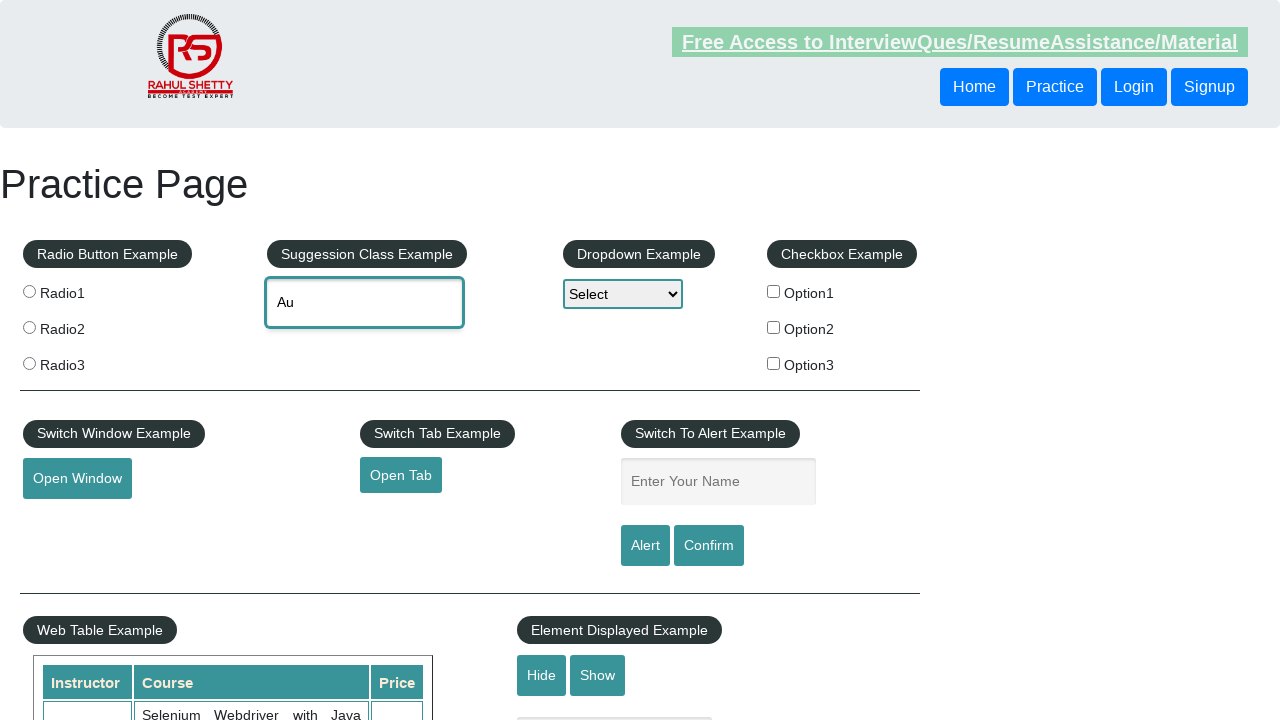

Waited for autocomplete suggestions dropdown to appear
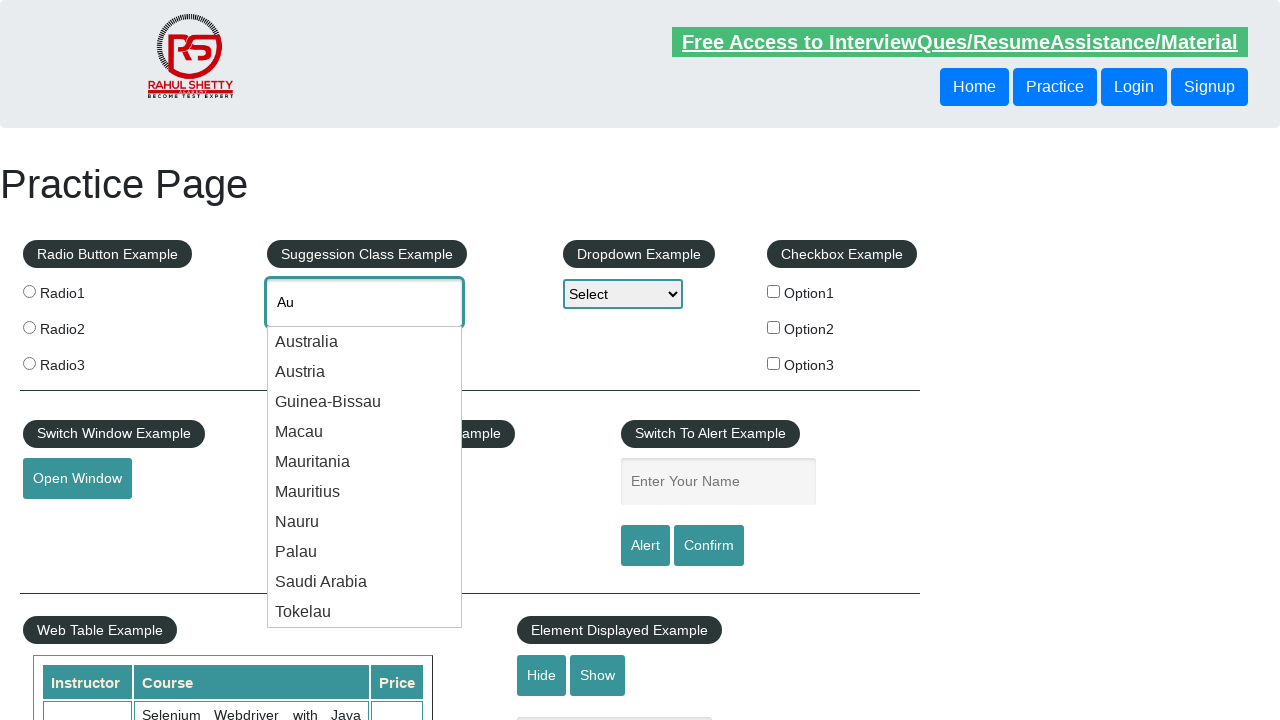

Selected suggestion from autocomplete dropdown at (365, 342) on div#ui-id-2
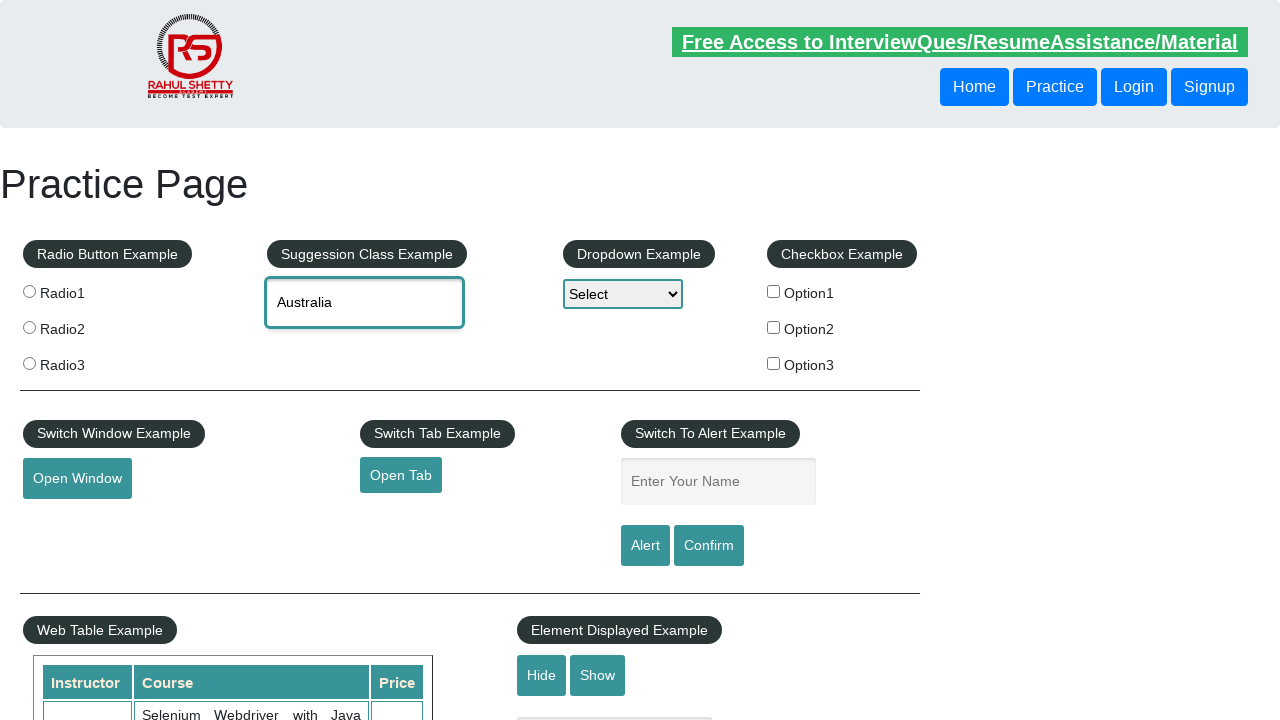

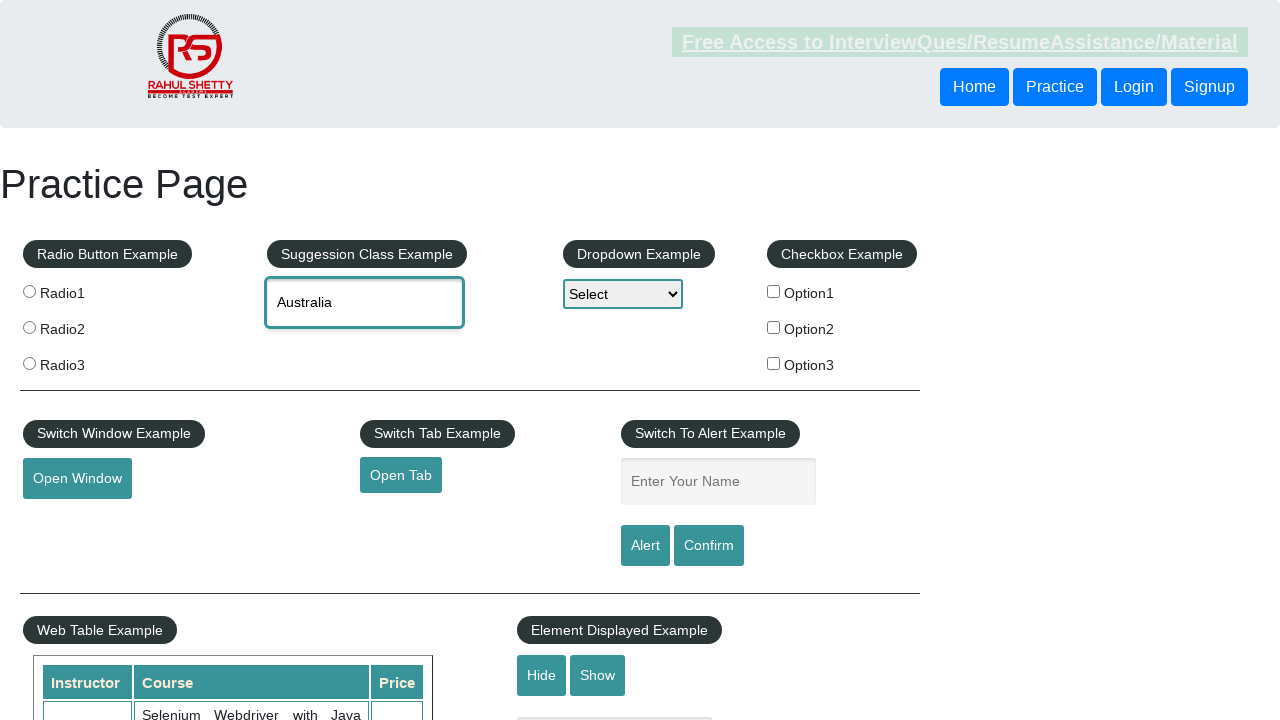